Tests clicking on the 200 status code link and verifying navigation to the correct page

Starting URL: https://the-internet.herokuapp.com/status_codes

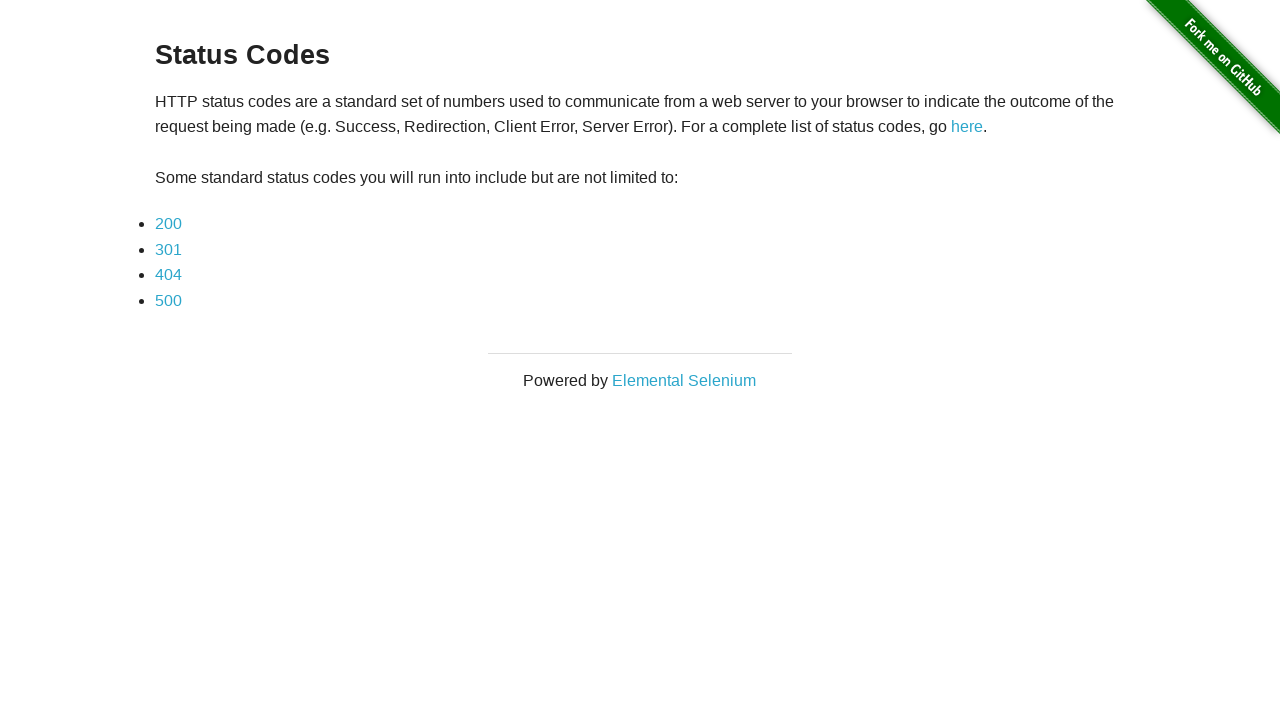

Navigated to status codes page
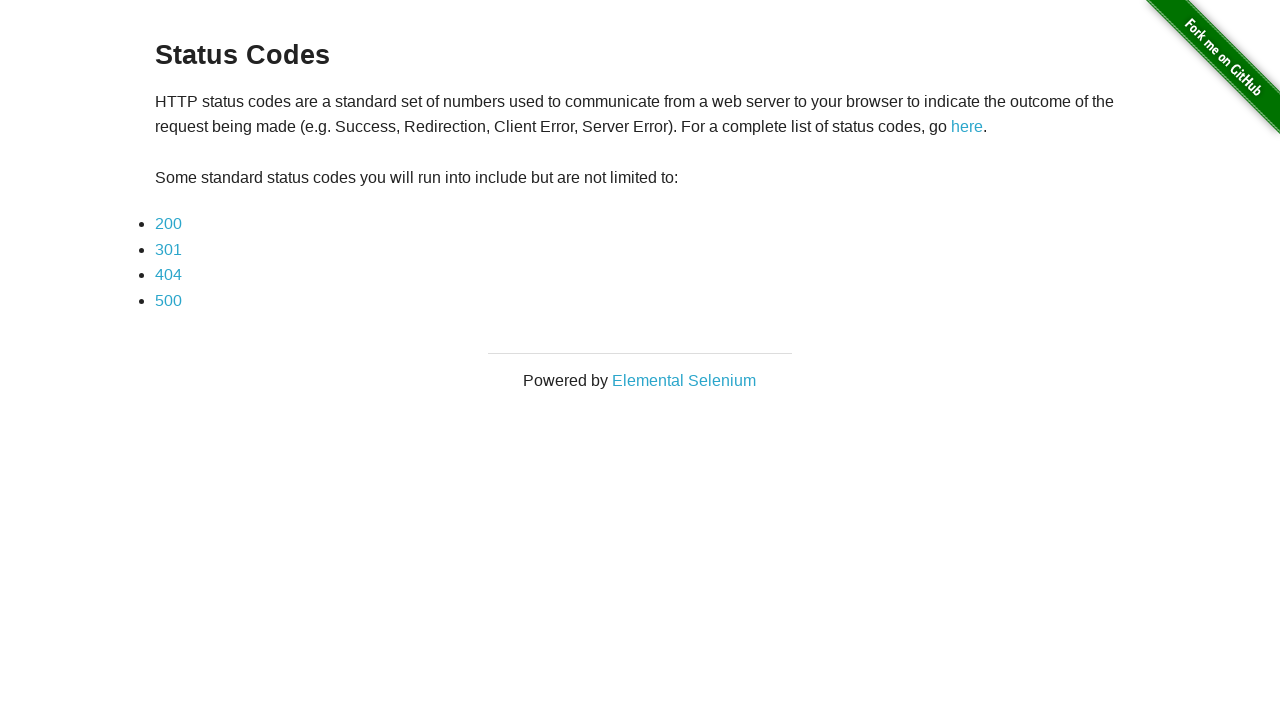

Clicked on the 200 status code link at (168, 224) on a:has-text('200')
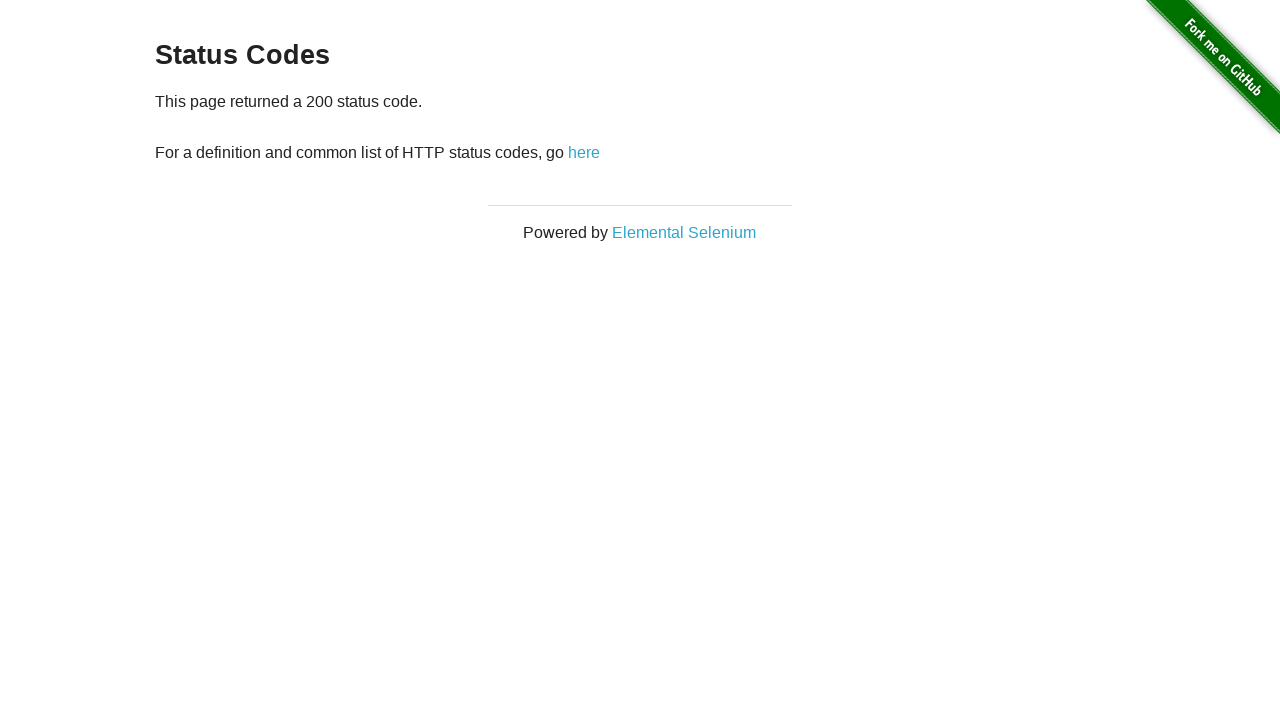

Verified successful navigation to 200 status code page
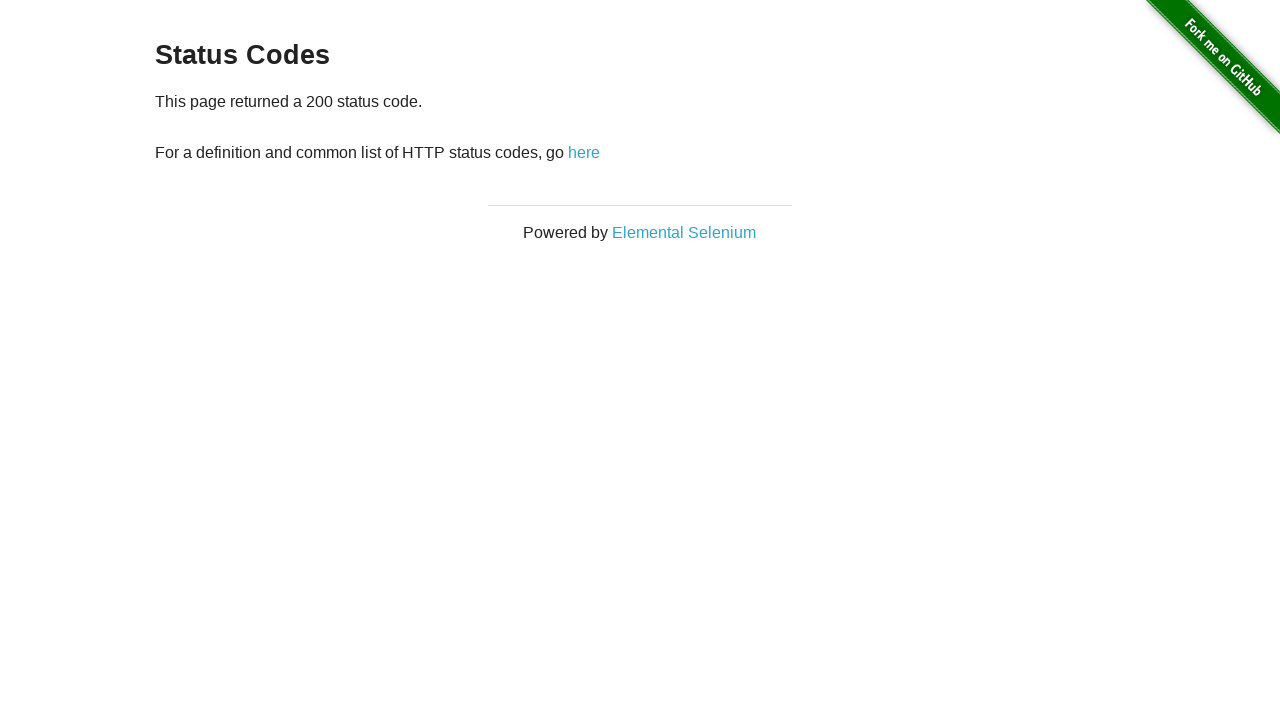

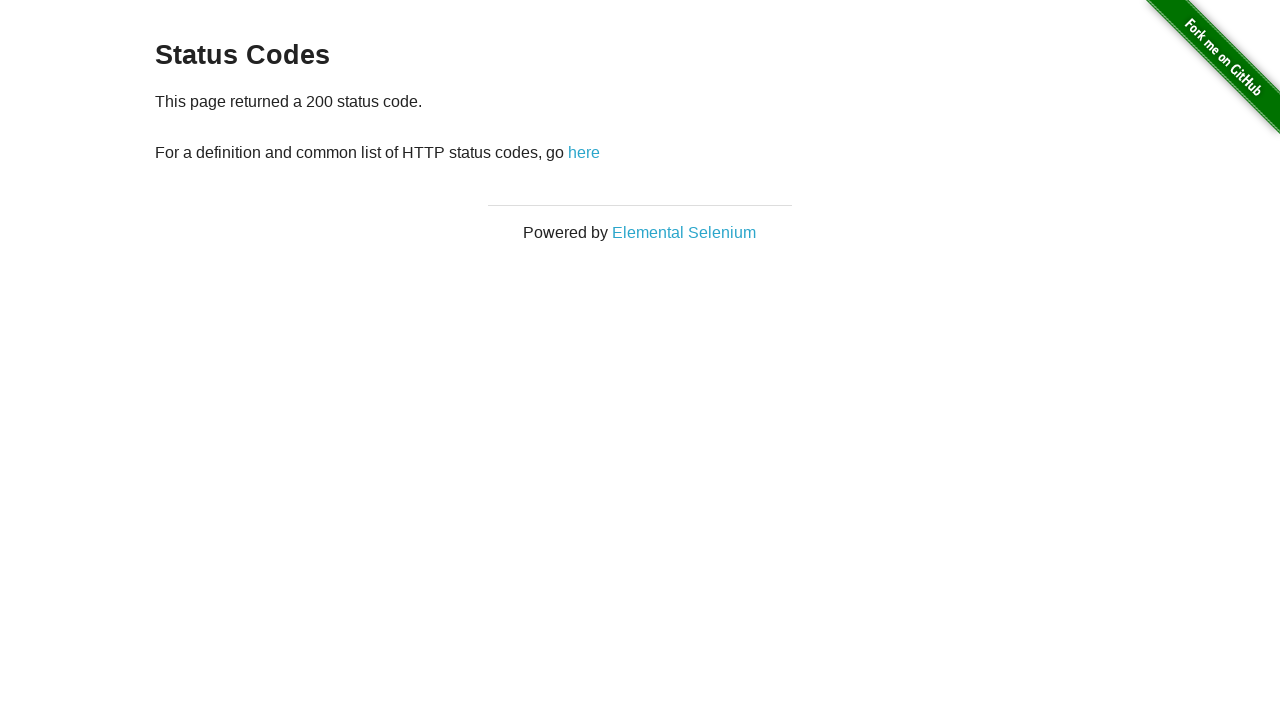